Tests that the browser back button works correctly with filter navigation

Starting URL: https://demo.playwright.dev/todomvc

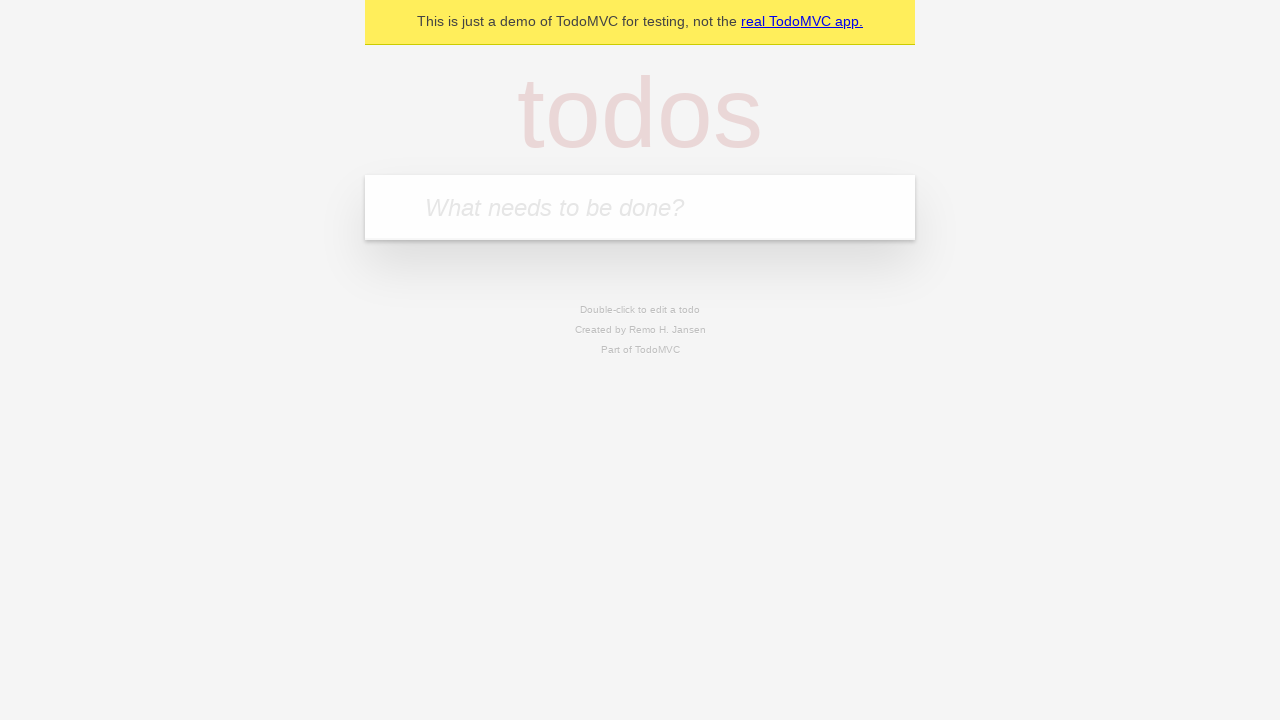

Filled todo input with 'buy some cheese' on internal:attr=[placeholder="What needs to be done?"i]
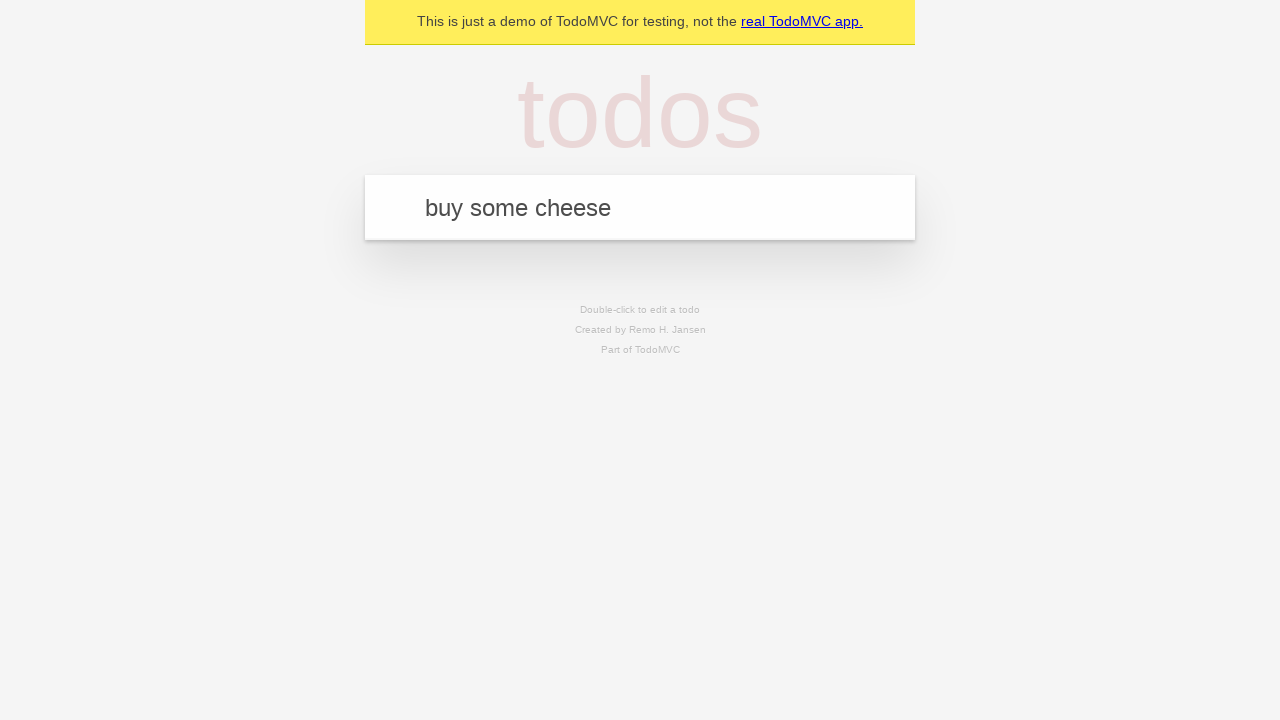

Pressed Enter to create todo 'buy some cheese' on internal:attr=[placeholder="What needs to be done?"i]
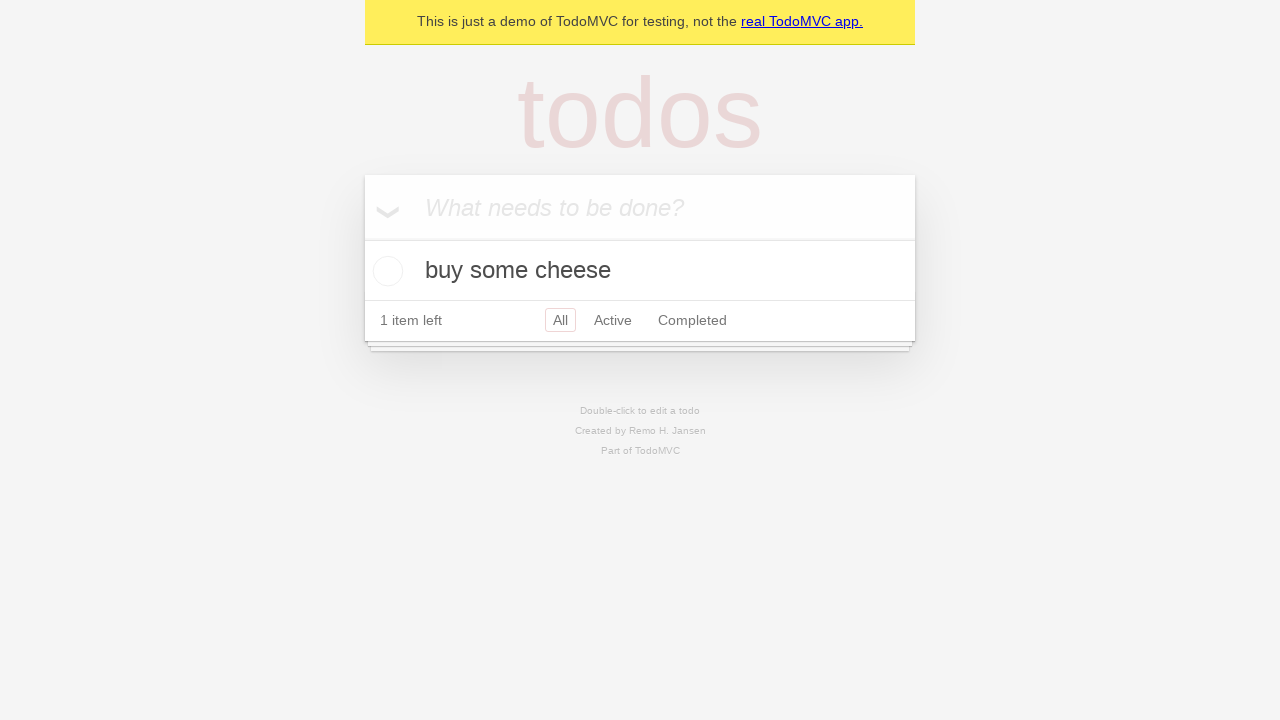

Filled todo input with 'feed the cat' on internal:attr=[placeholder="What needs to be done?"i]
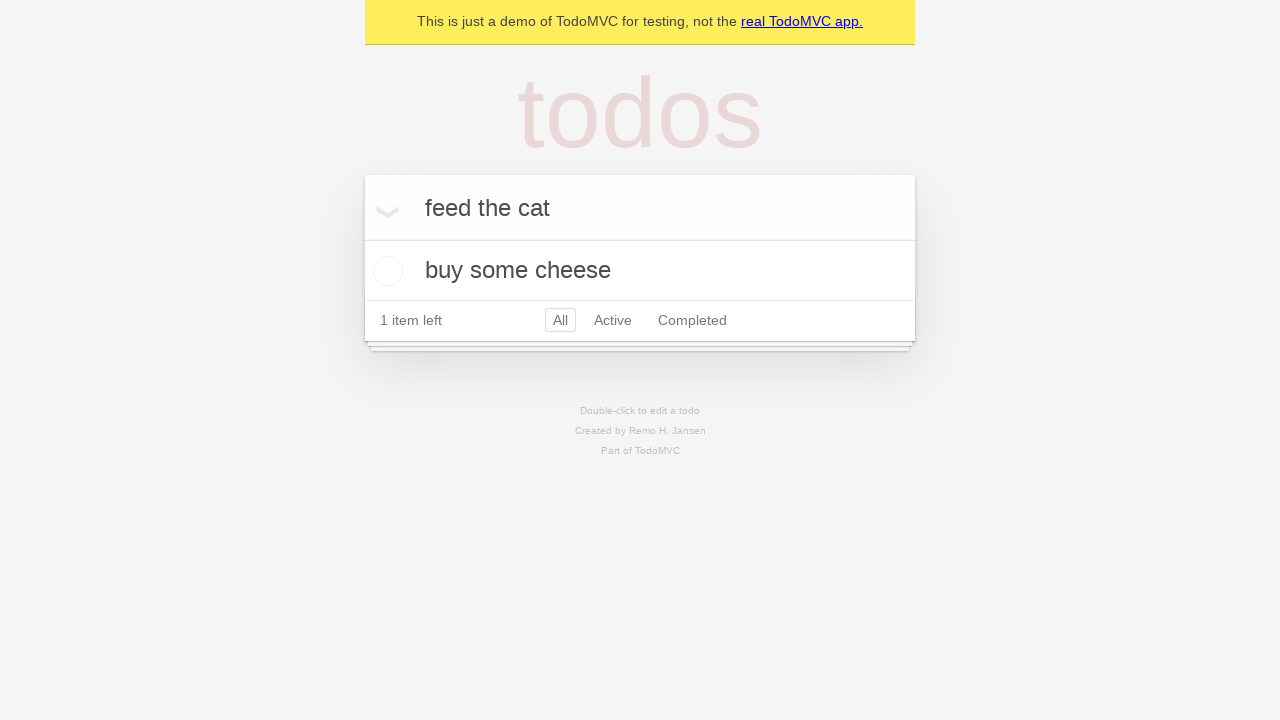

Pressed Enter to create todo 'feed the cat' on internal:attr=[placeholder="What needs to be done?"i]
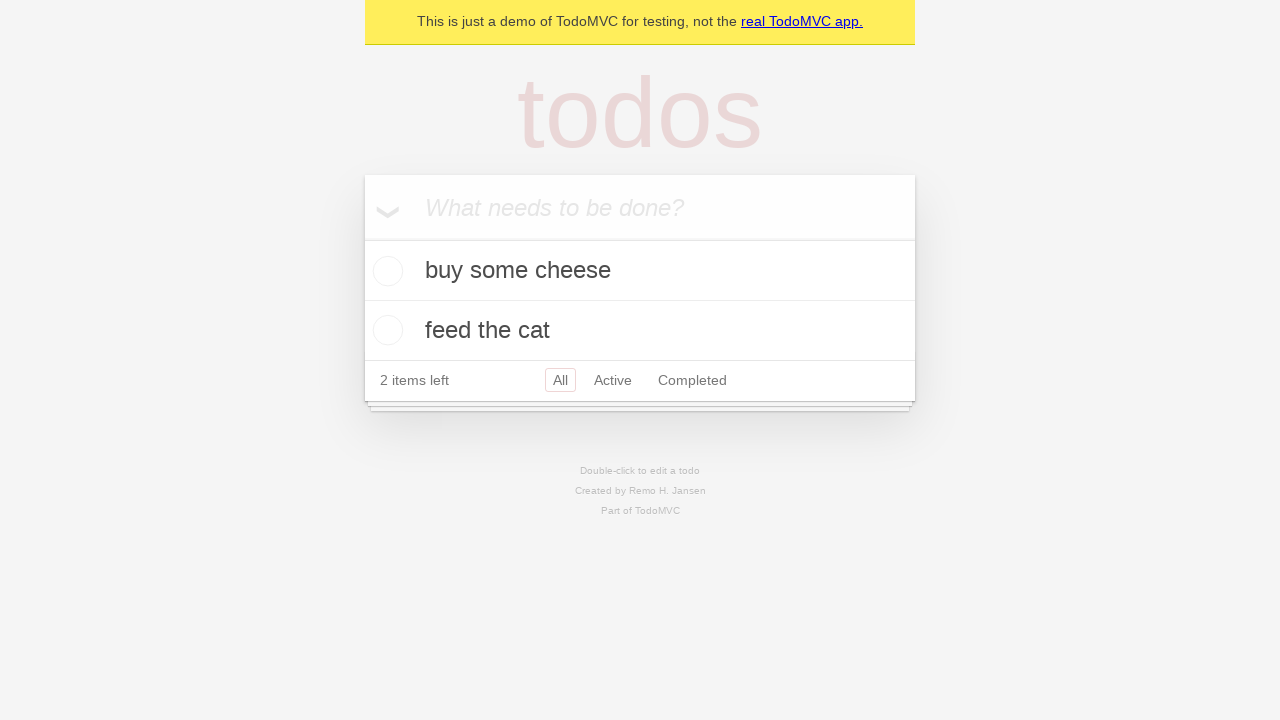

Filled todo input with 'book a doctors appointment' on internal:attr=[placeholder="What needs to be done?"i]
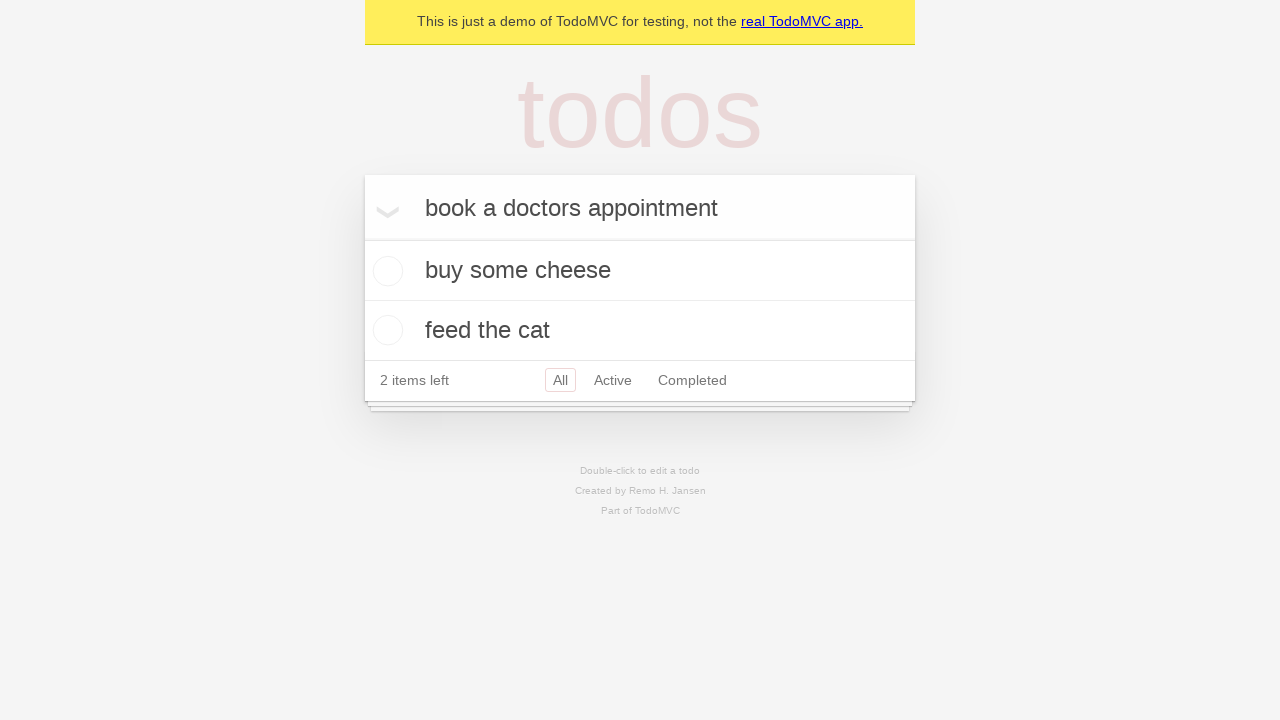

Pressed Enter to create todo 'book a doctors appointment' on internal:attr=[placeholder="What needs to be done?"i]
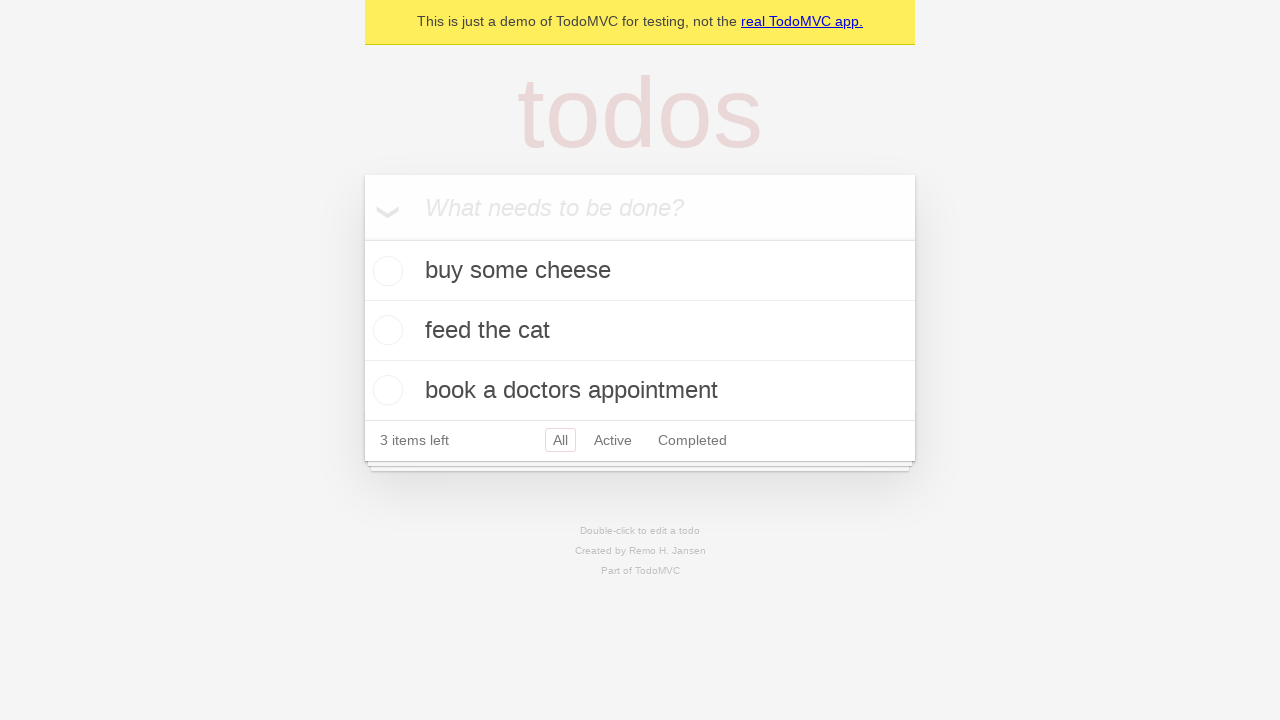

Checked the second todo item at (385, 330) on [data-testid='todo-item'] >> nth=1 >> internal:role=checkbox
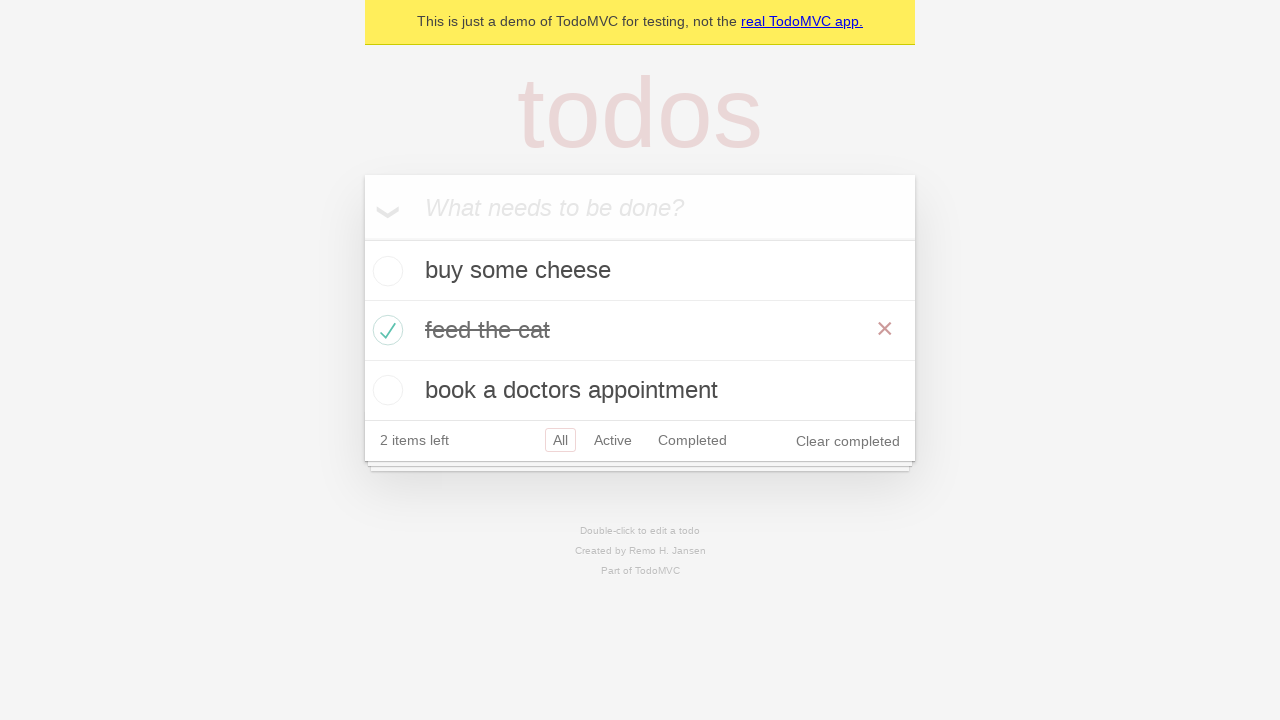

Clicked 'All' filter link at (560, 440) on internal:role=link[name="All"i]
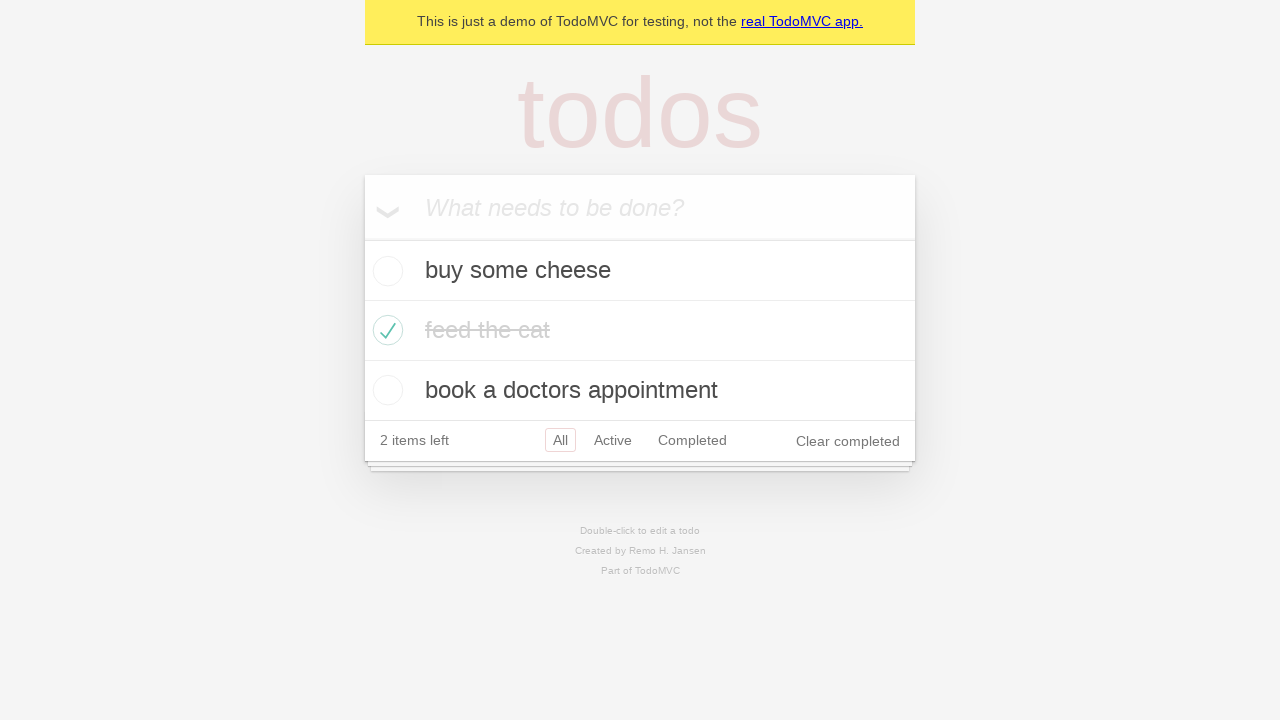

Clicked 'Active' filter link at (613, 440) on internal:role=link[name="Active"i]
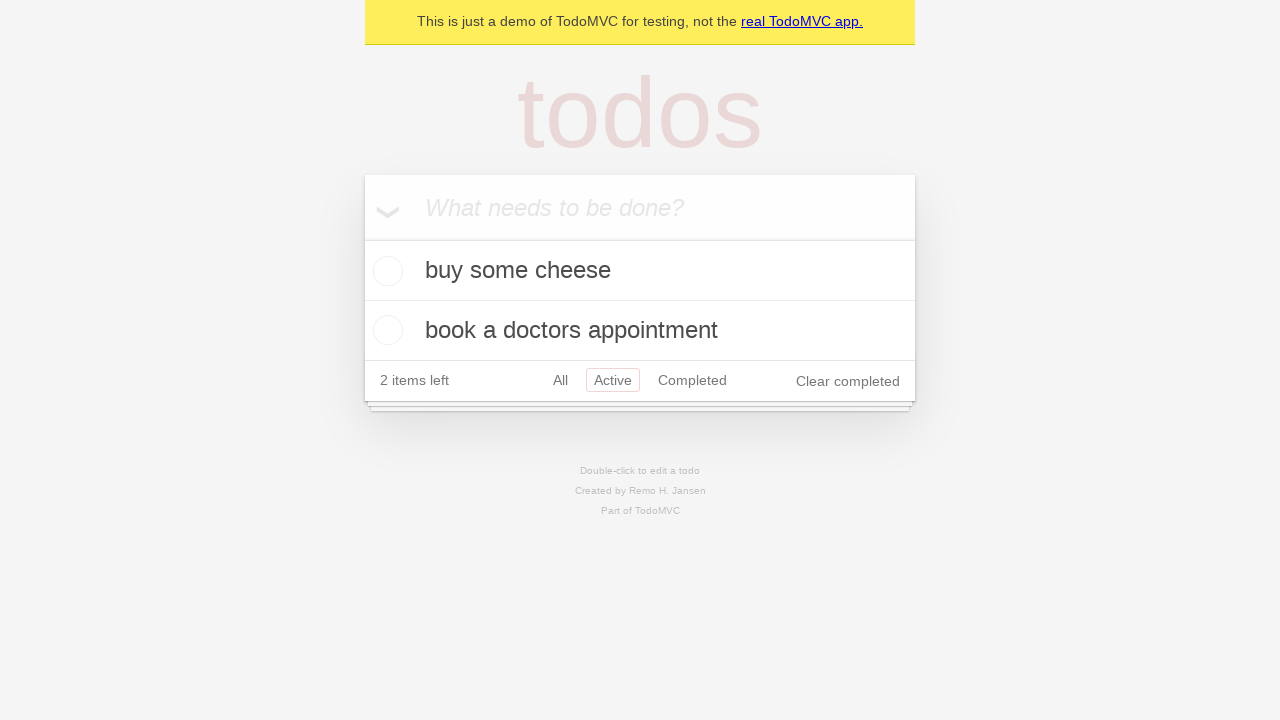

Clicked 'Completed' filter link at (692, 380) on internal:role=link[name="Completed"i]
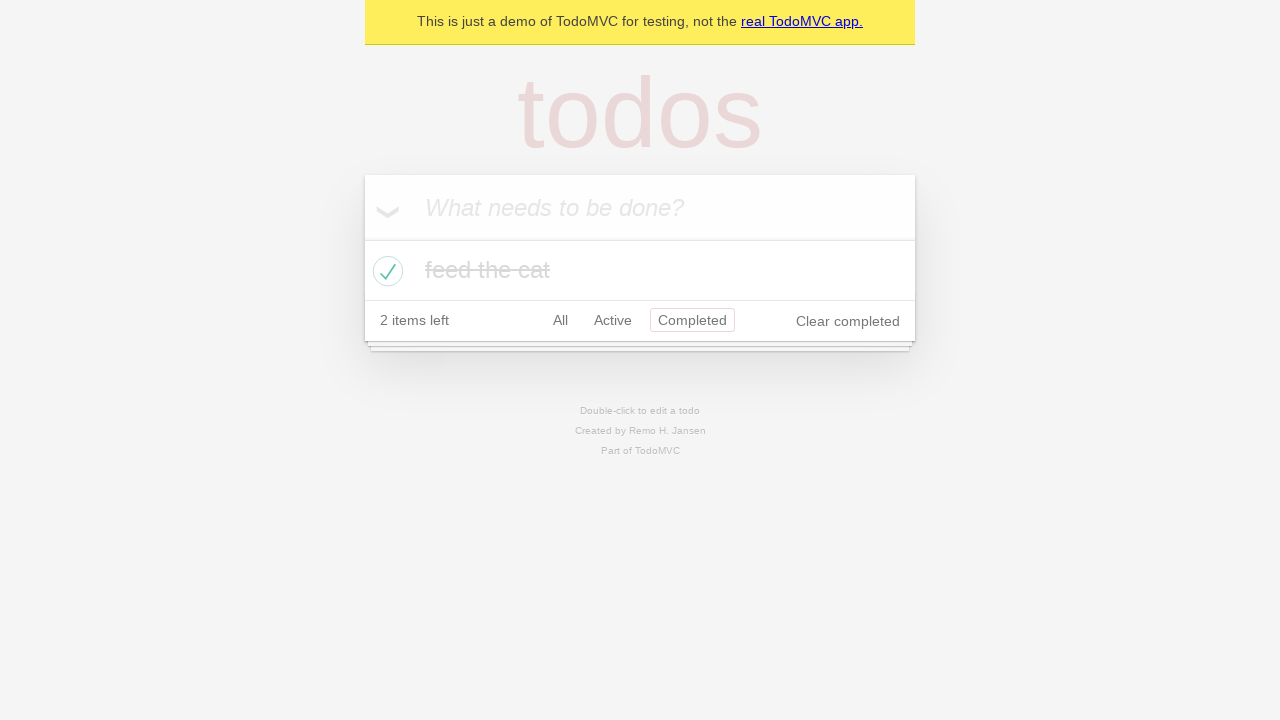

Navigated back to 'Active' filter
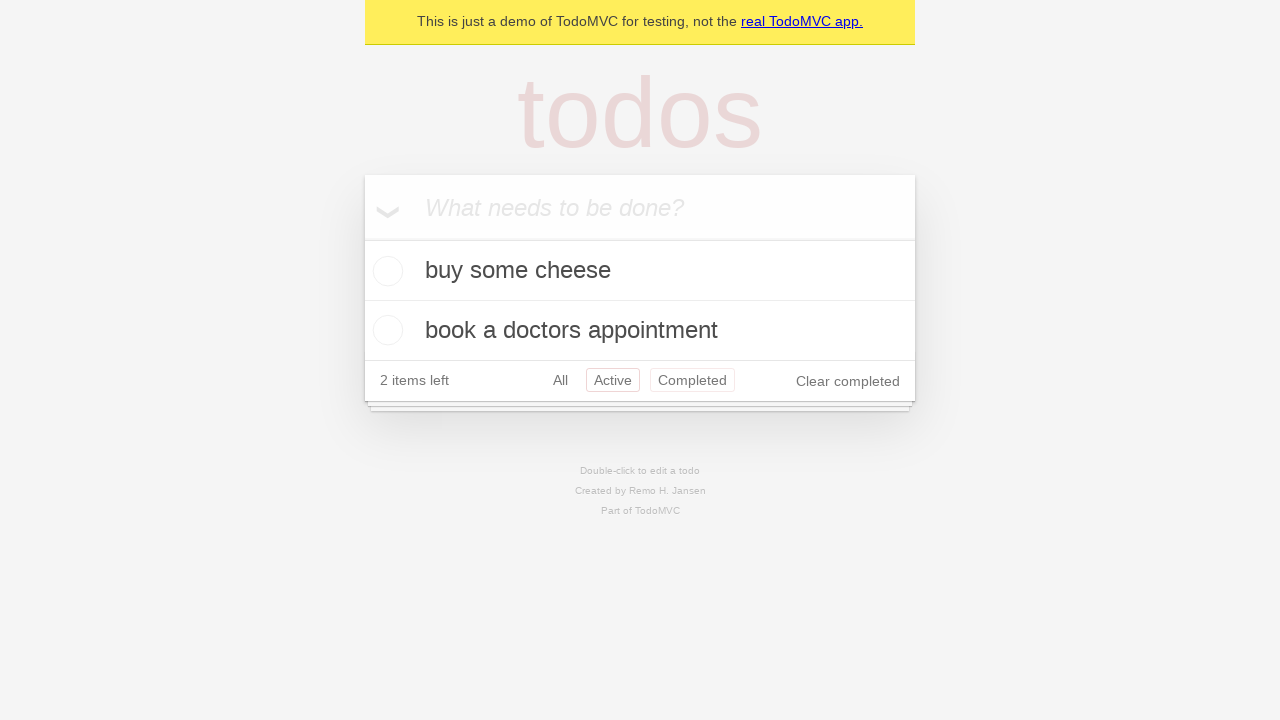

Navigated back to 'All' filter
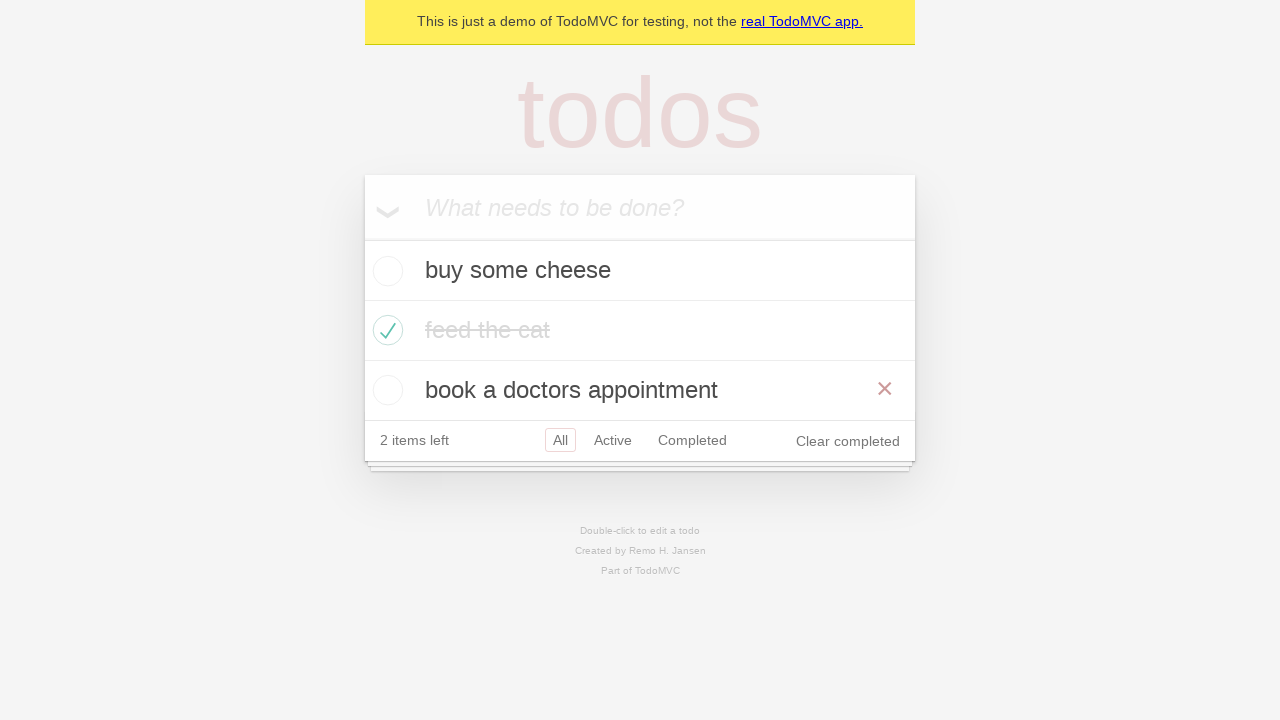

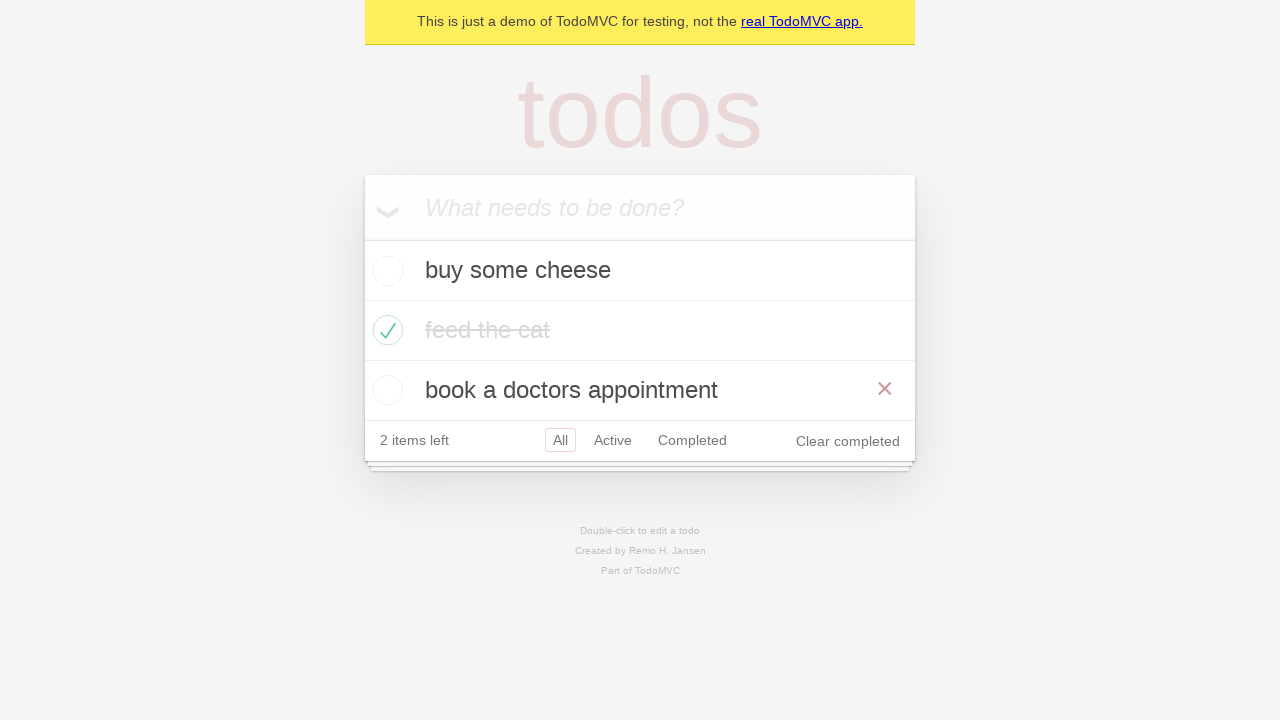